Tests MakeMyTrip flight search with special character in From field (Ja@pur) - verifies form handles invalid special characters

Starting URL: https://www.makemytrip.com/flights

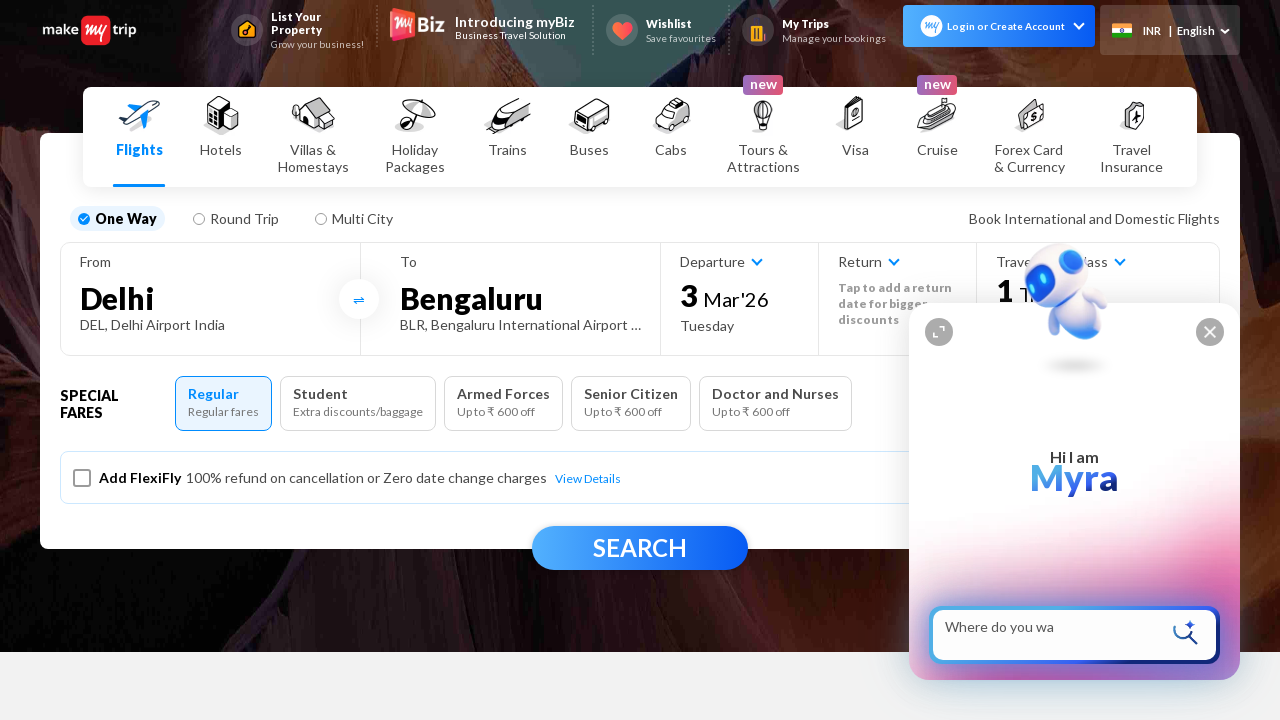

Clicked on From field at (210, 298) on #fromCity
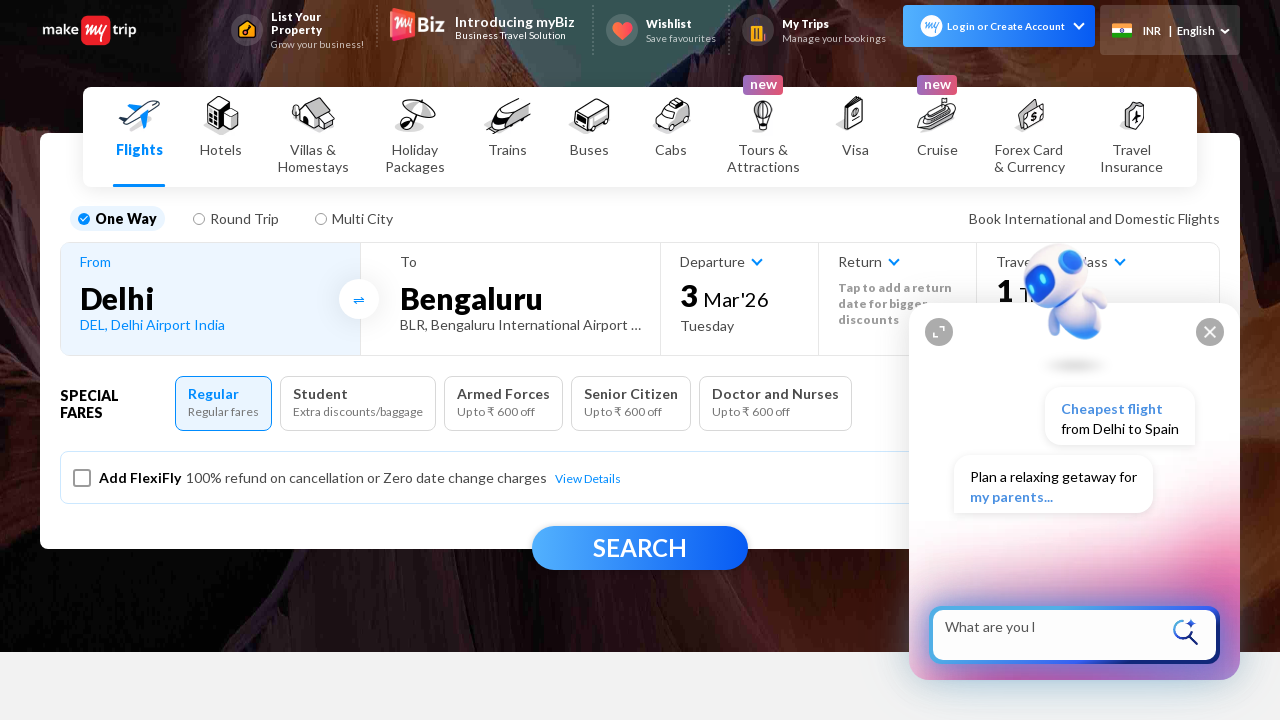

Waited for 1 second for field to be ready
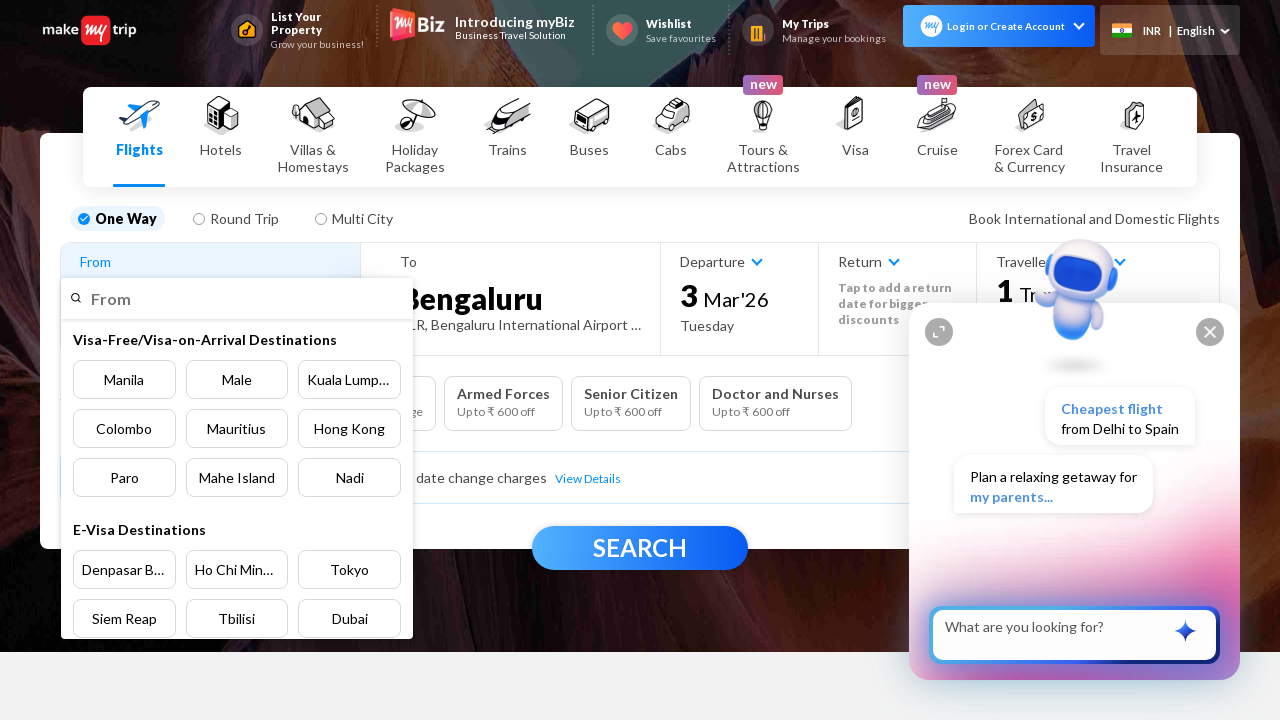

Entered 'Ja@pur' (special character) in From field on input[placeholder='From']
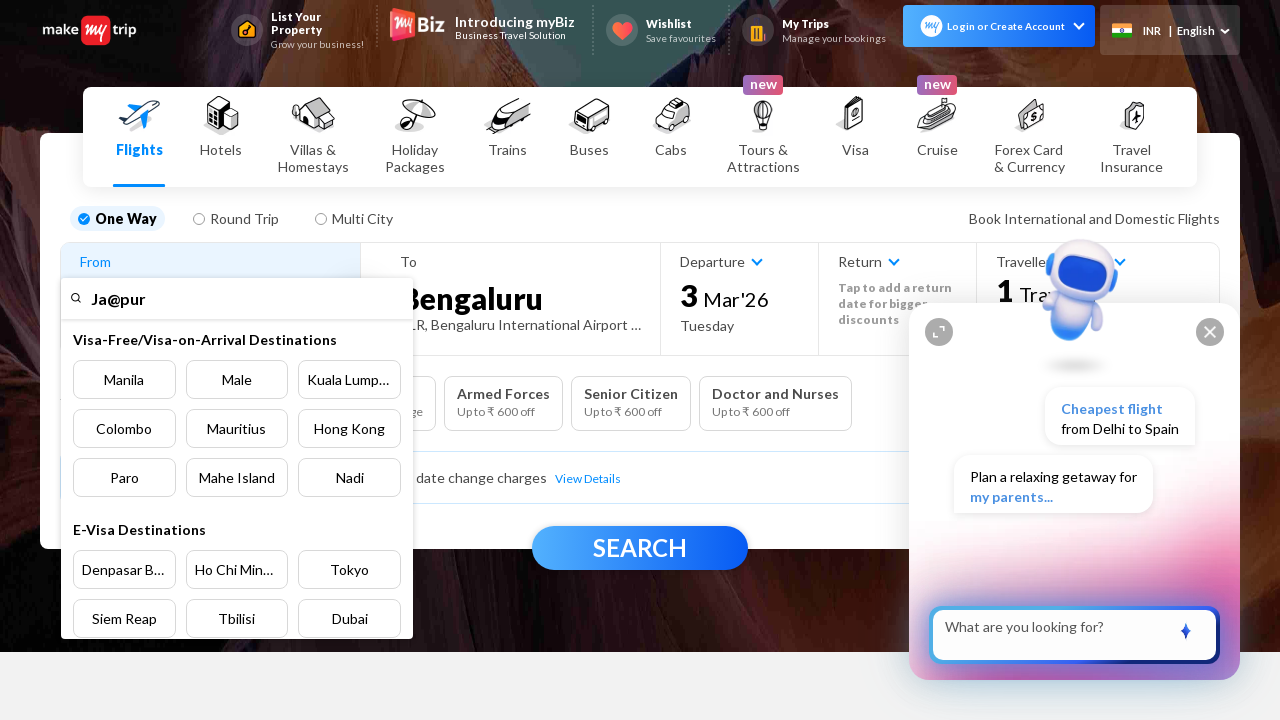

Autosuggestion dropdown appeared
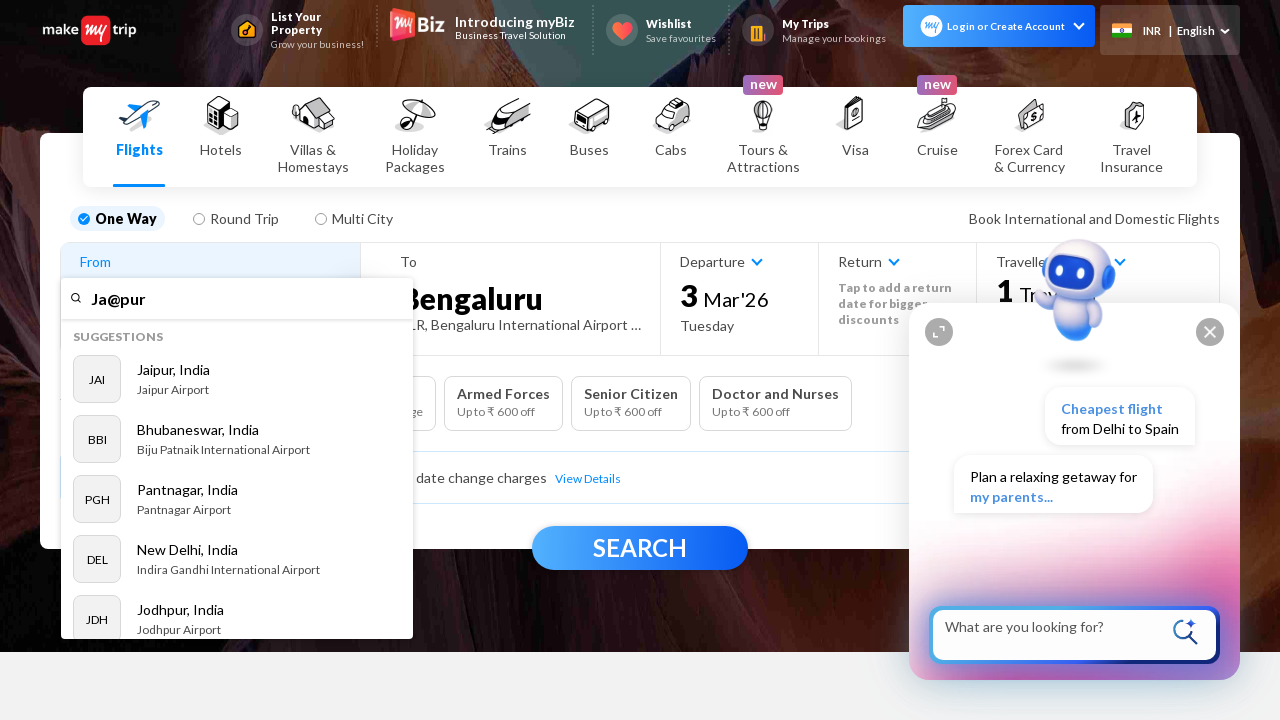

Pressed ArrowDown to navigate autosuggestion
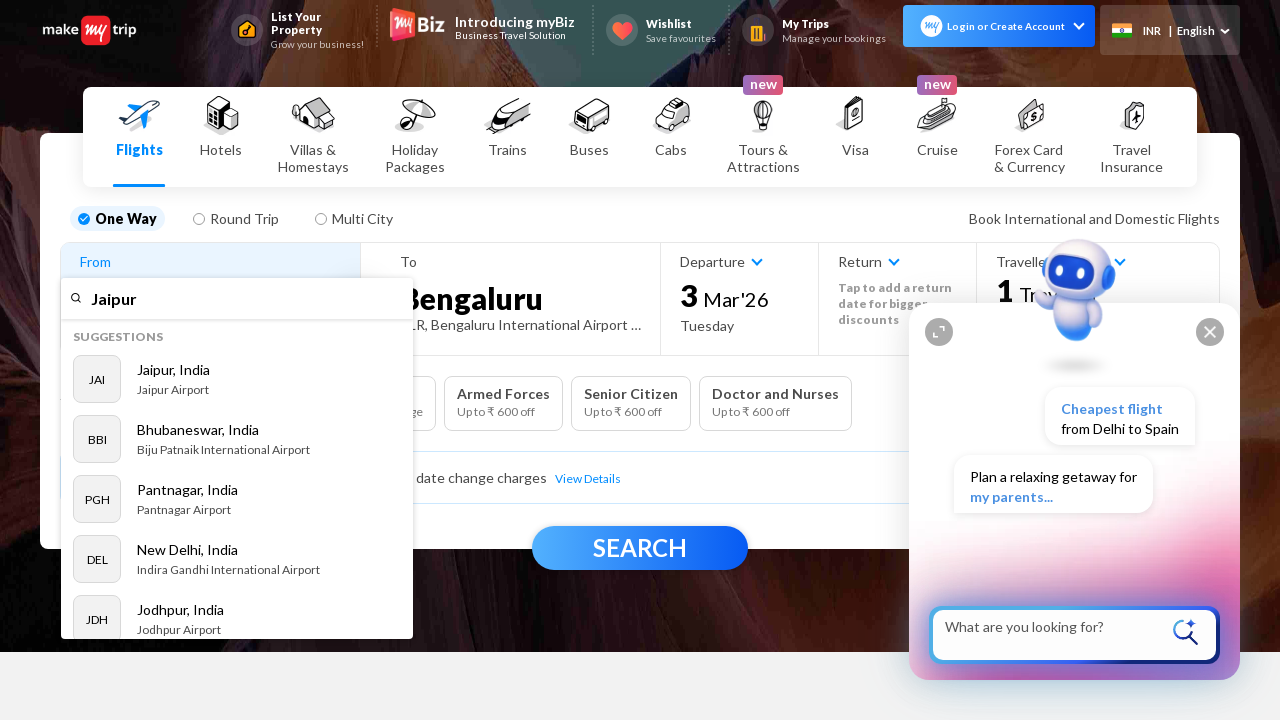

Pressed Enter to select autosuggestion
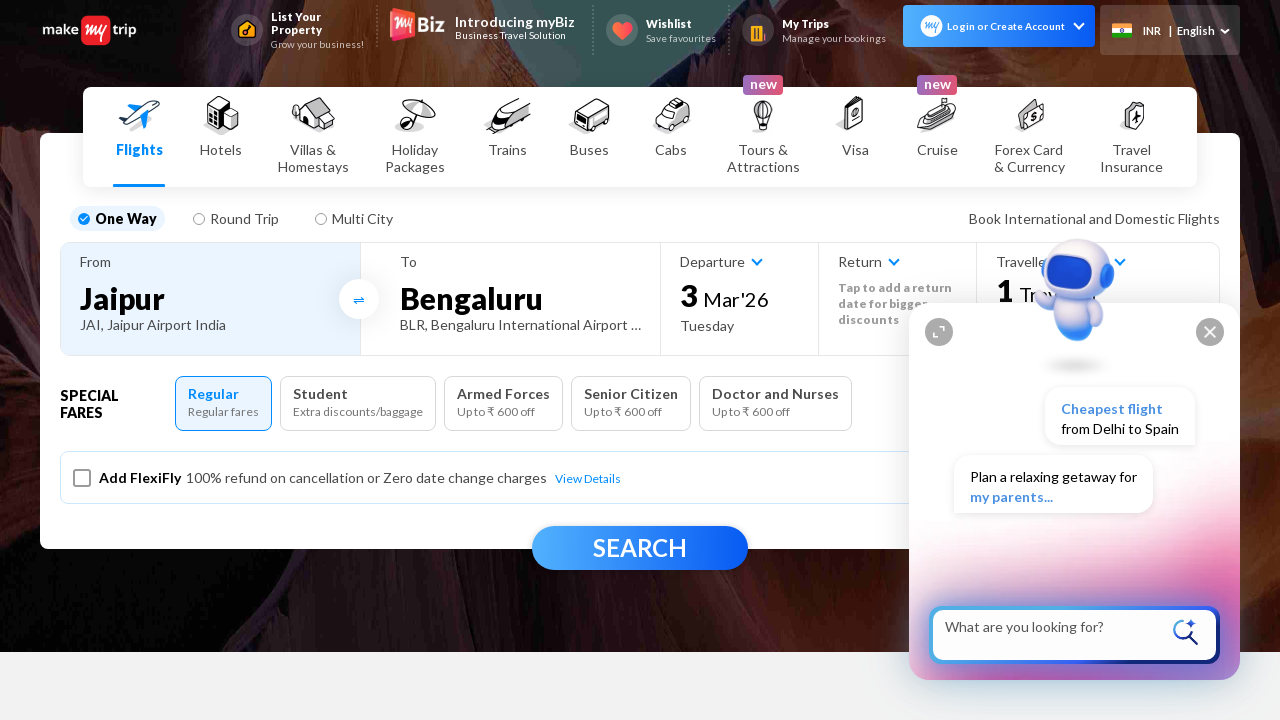

Clicked on To field at (520, 298) on #toCity
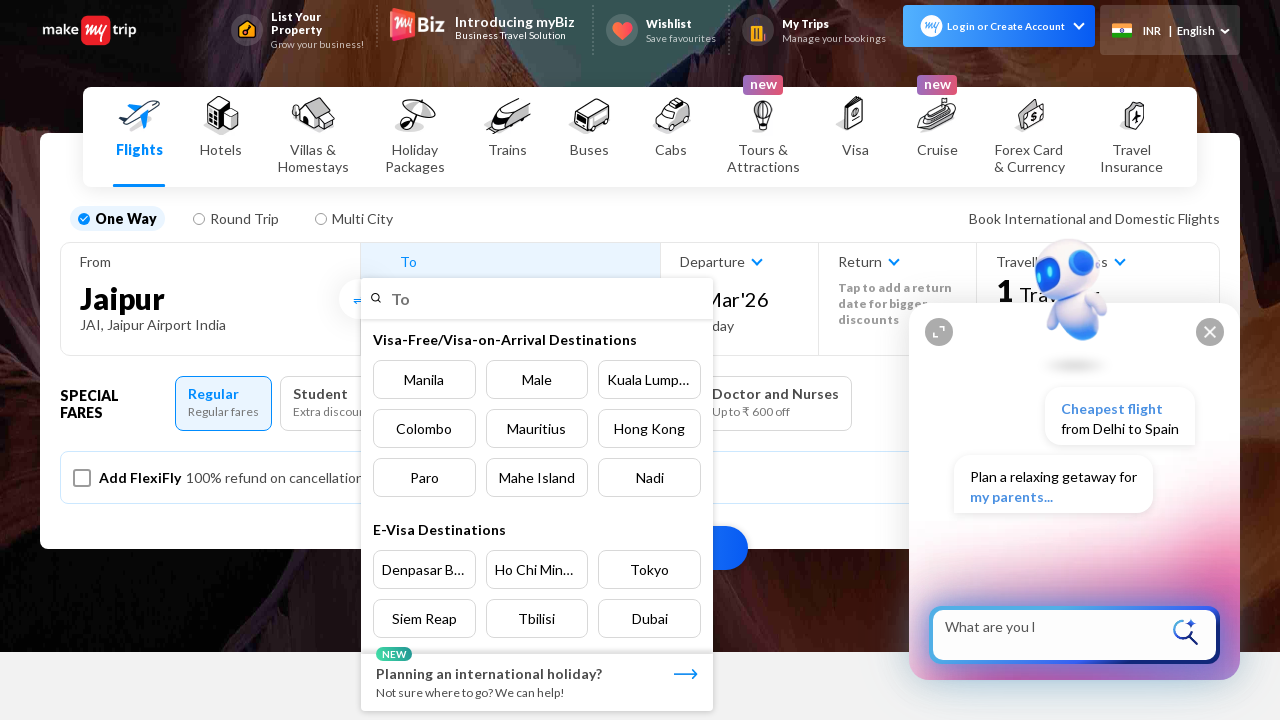

Entered 'Surat' in To field on input[placeholder='To']
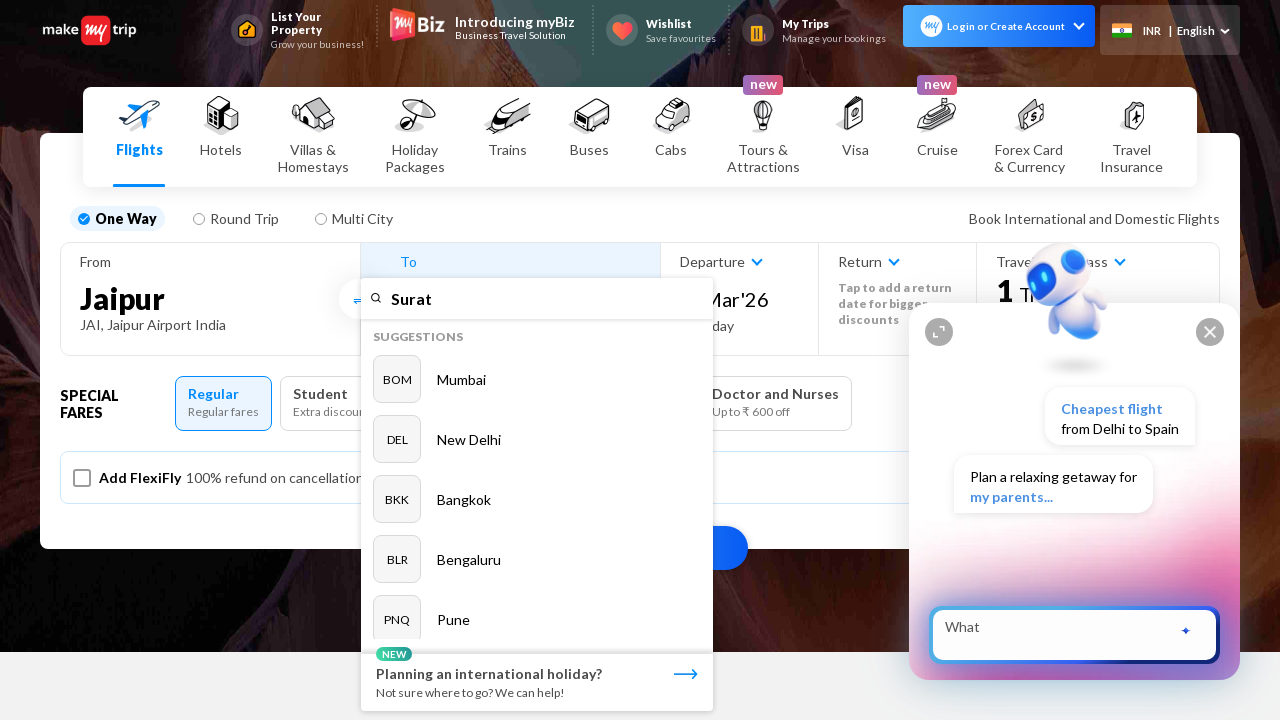

Autosuggestion dropdown appeared for To field
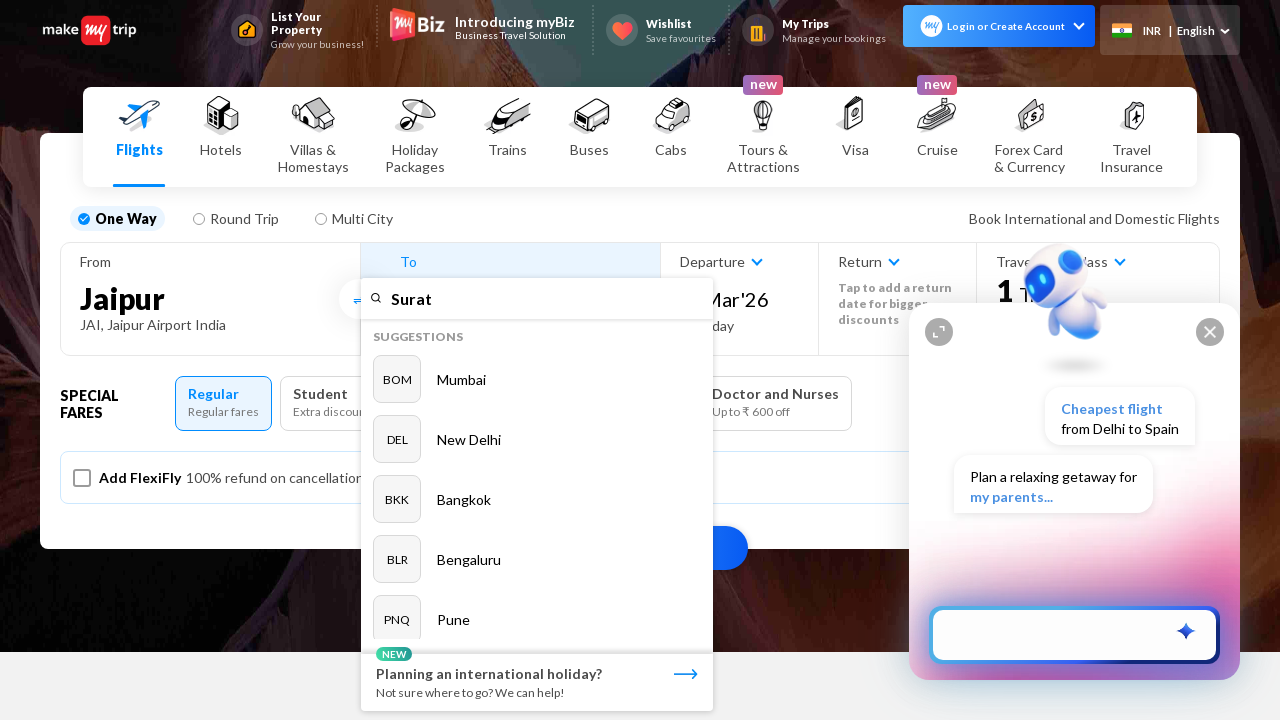

Selected first autosuggestion for To field at (537, 392) on ul[role='listbox'] li:first-child
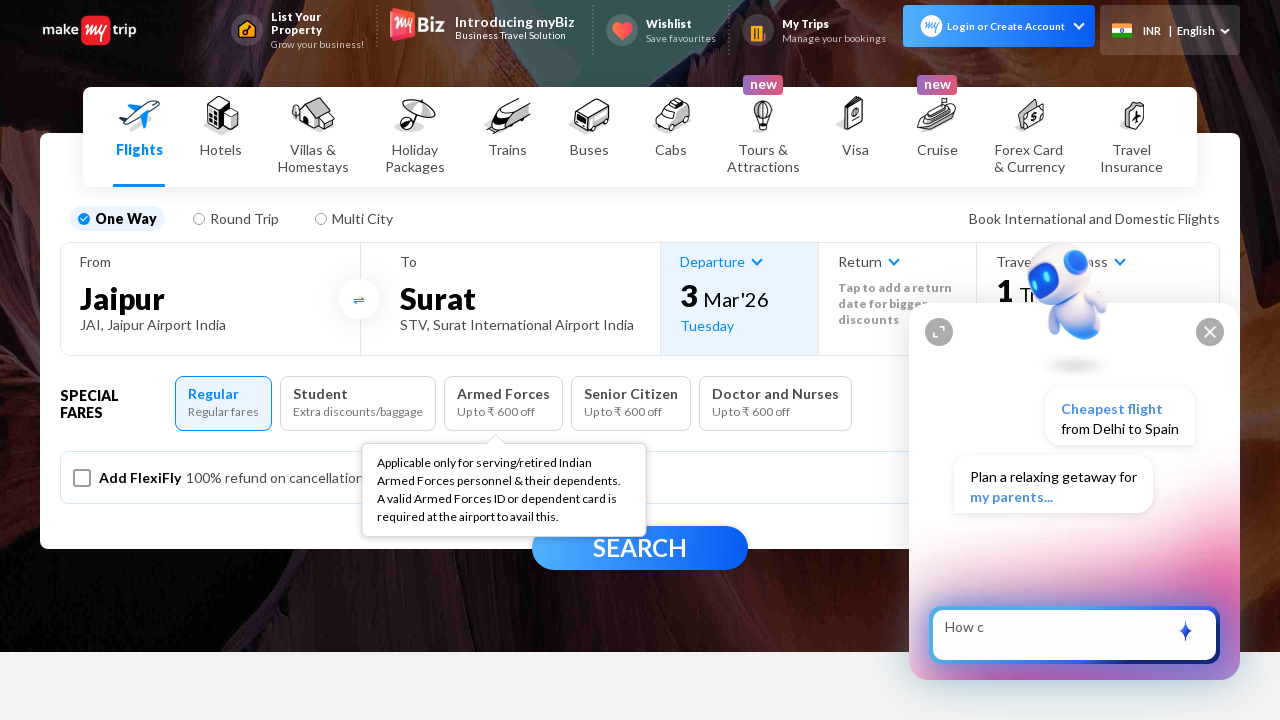

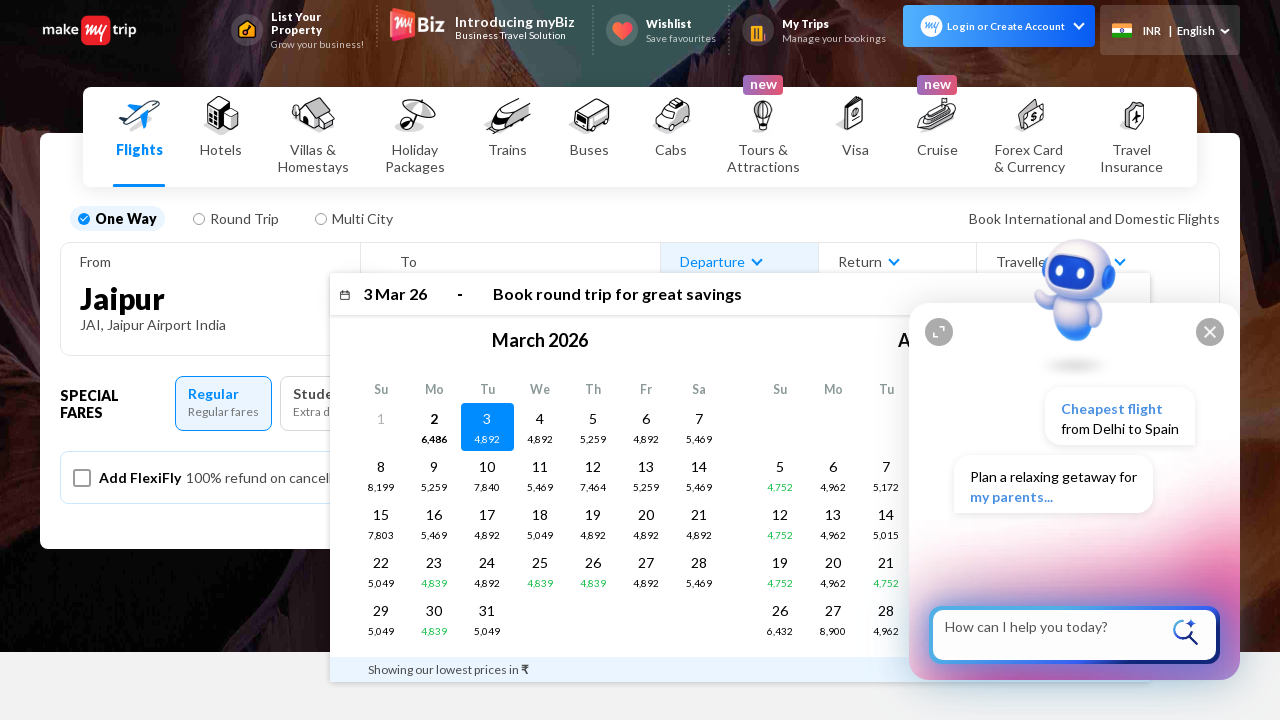